Tests Uber Eats address input functionality by entering a delivery address and selecting from the location autocomplete dropdown.

Starting URL: https://www.ubereats.com/

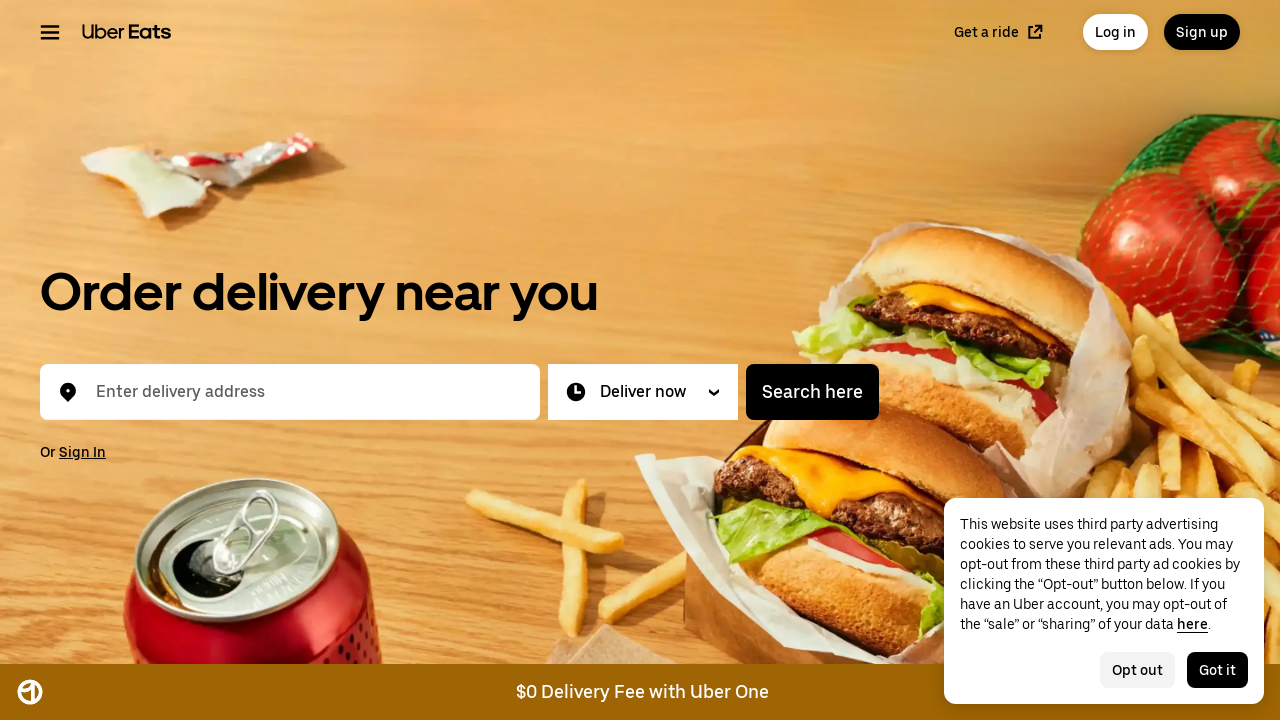

Waited for address input field to load
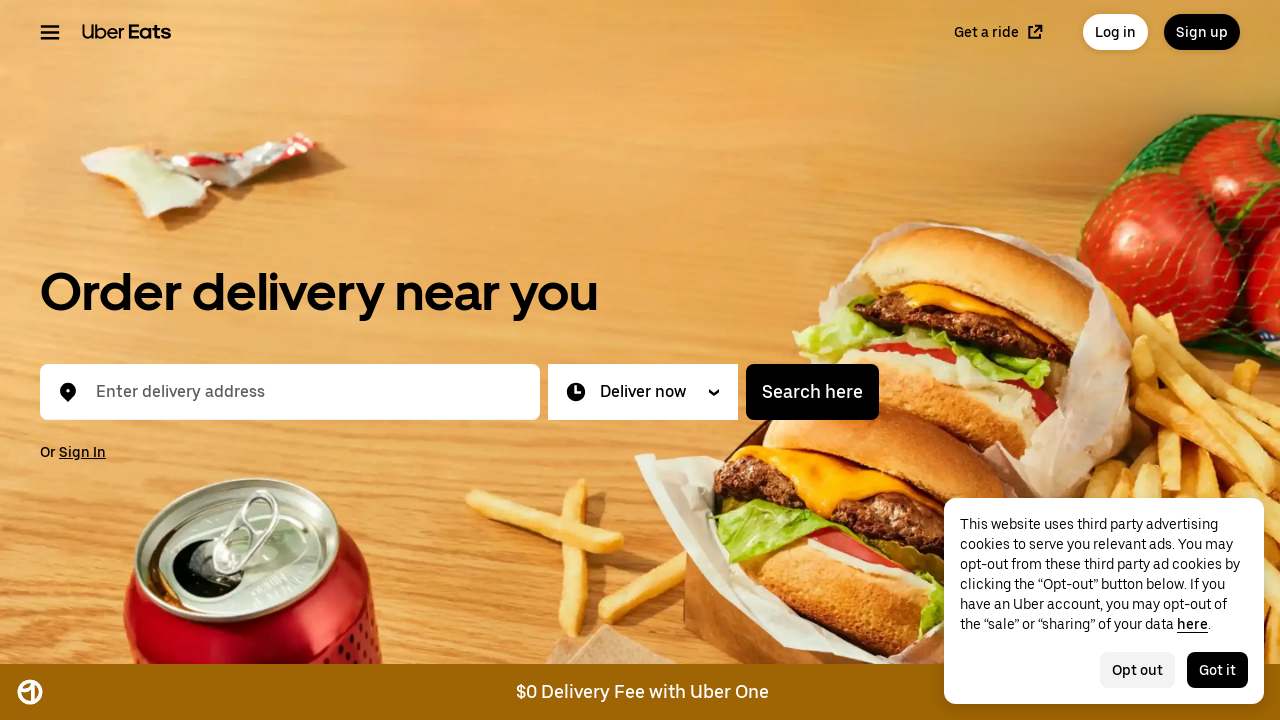

Entered delivery address '4820 201 st Langley BC' in address field on input[placeholder*='address']
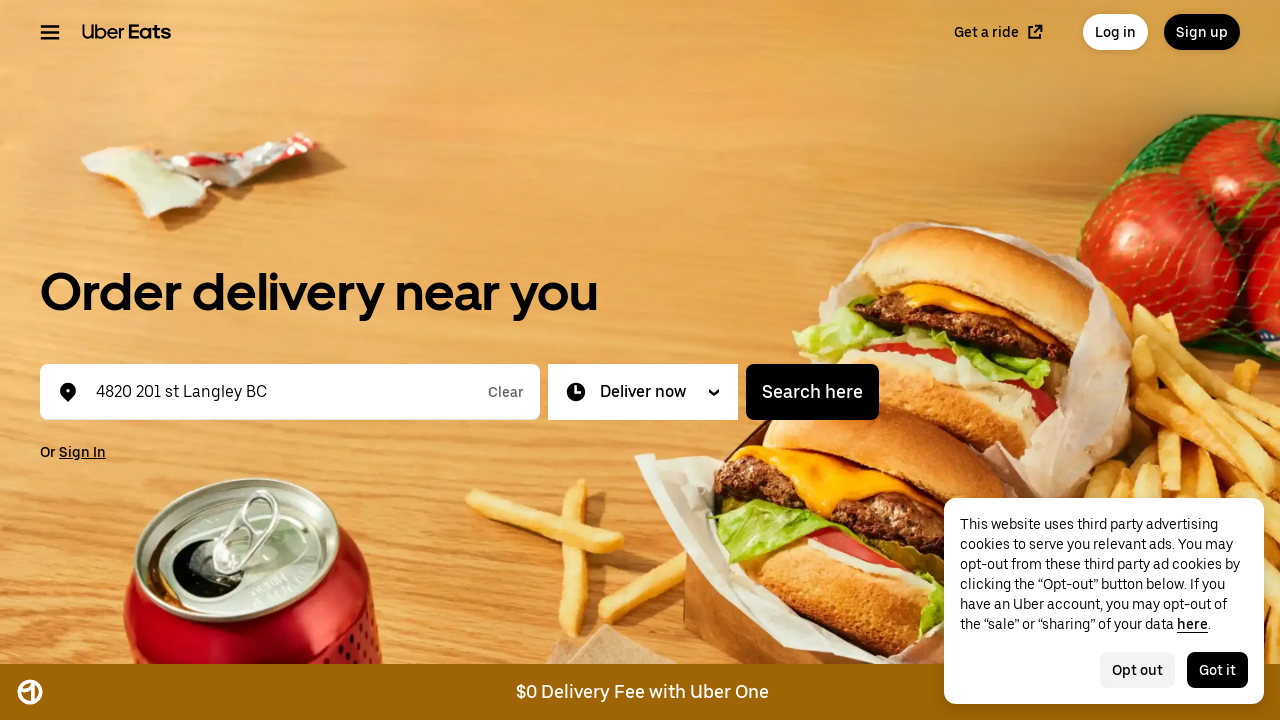

Location typeahead dropdown menu appeared
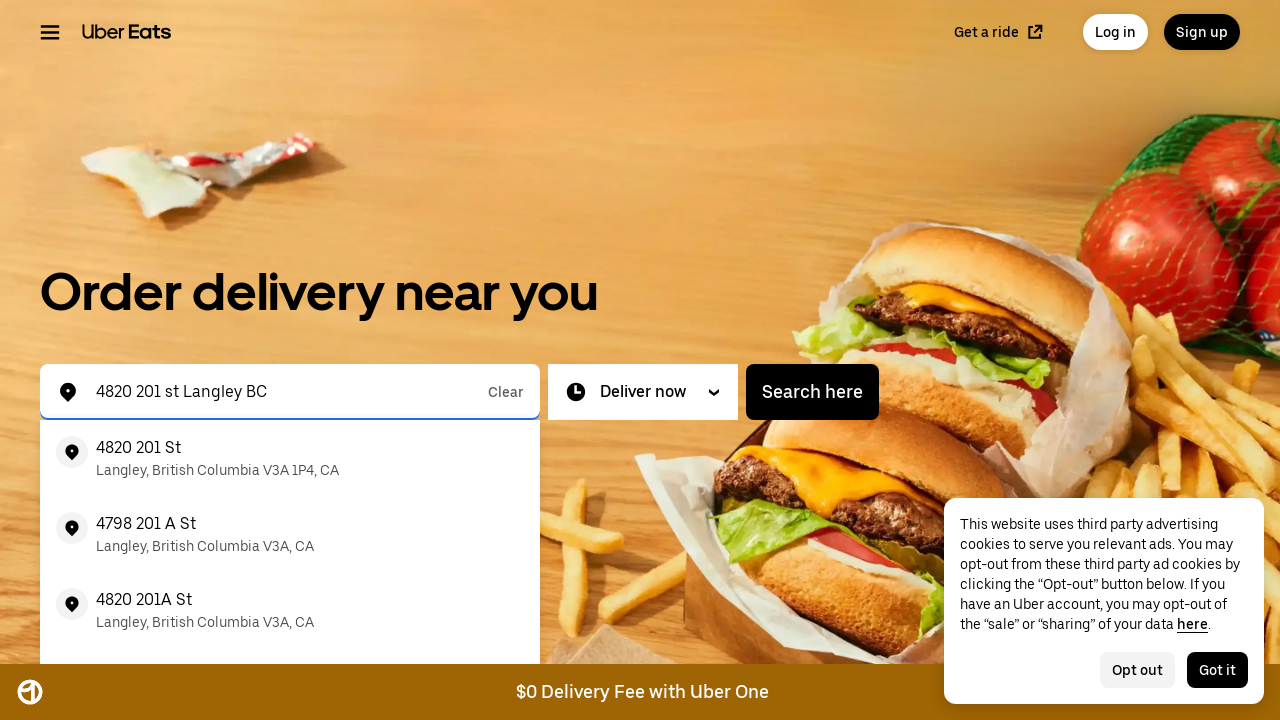

Waited for address suggestions to appear in dropdown
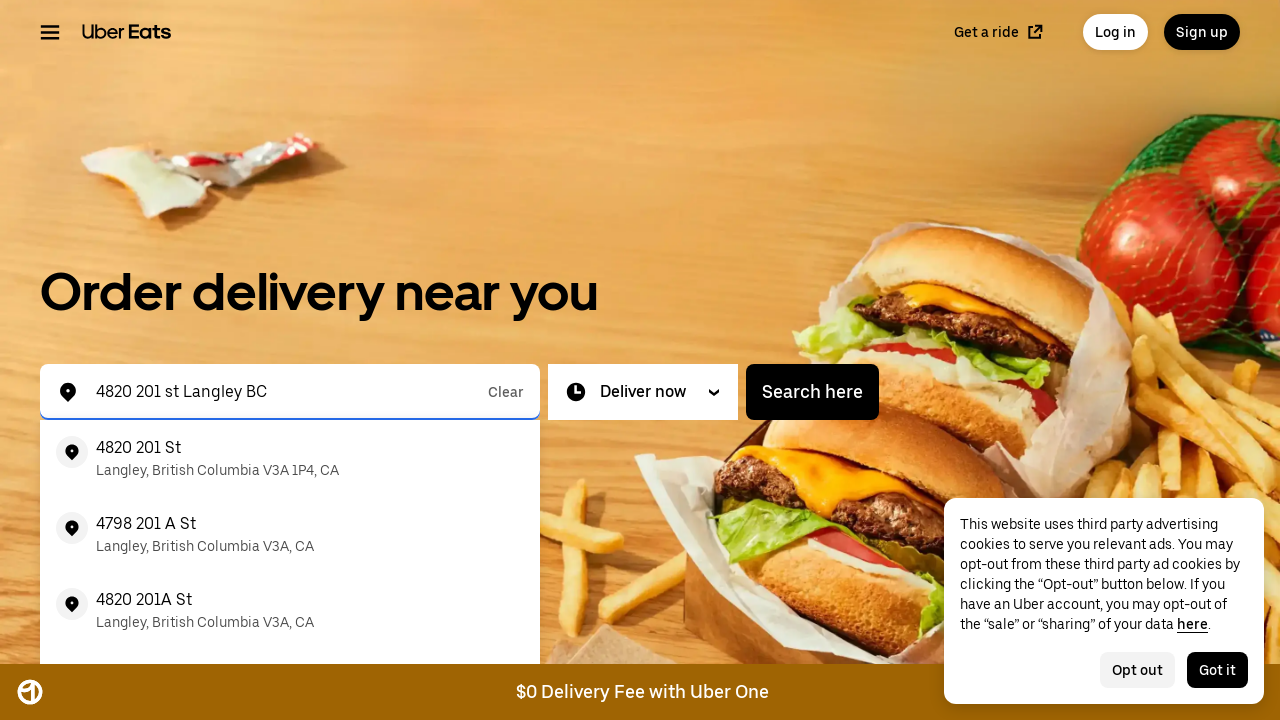

Selected first address suggestion from dropdown at (290, 458) on #location-typeahead-home-menu li >> nth=0
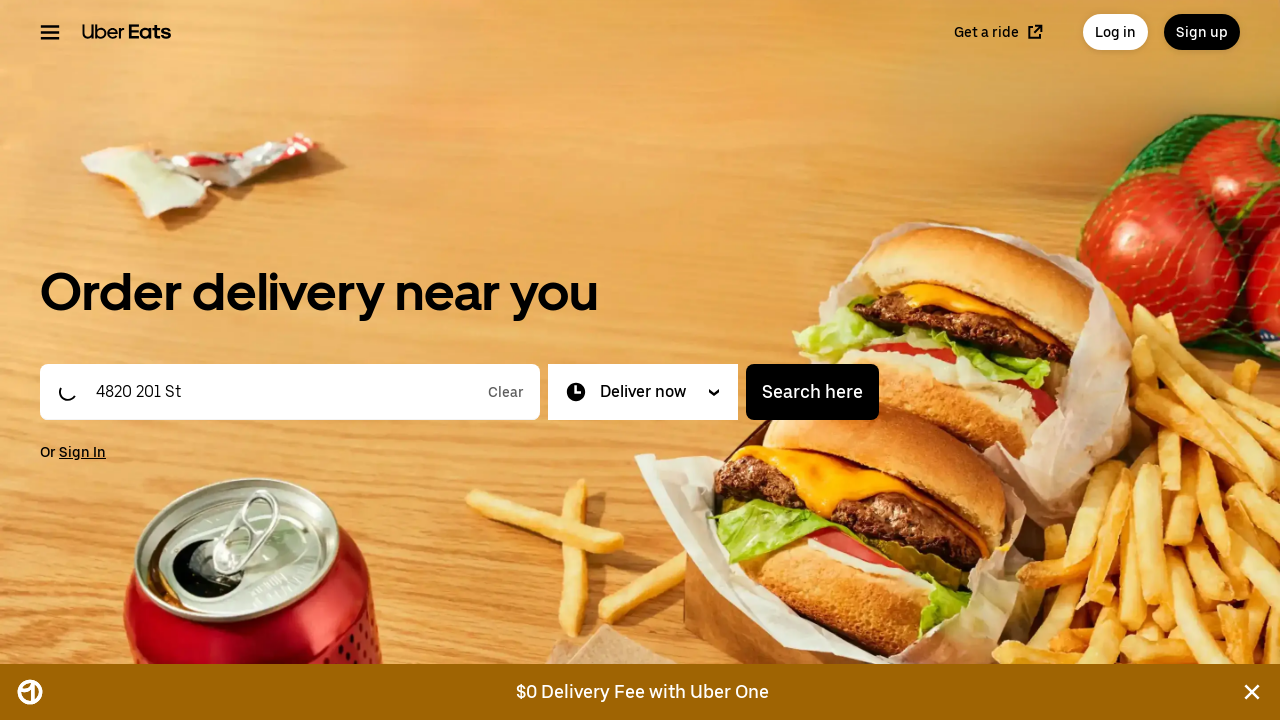

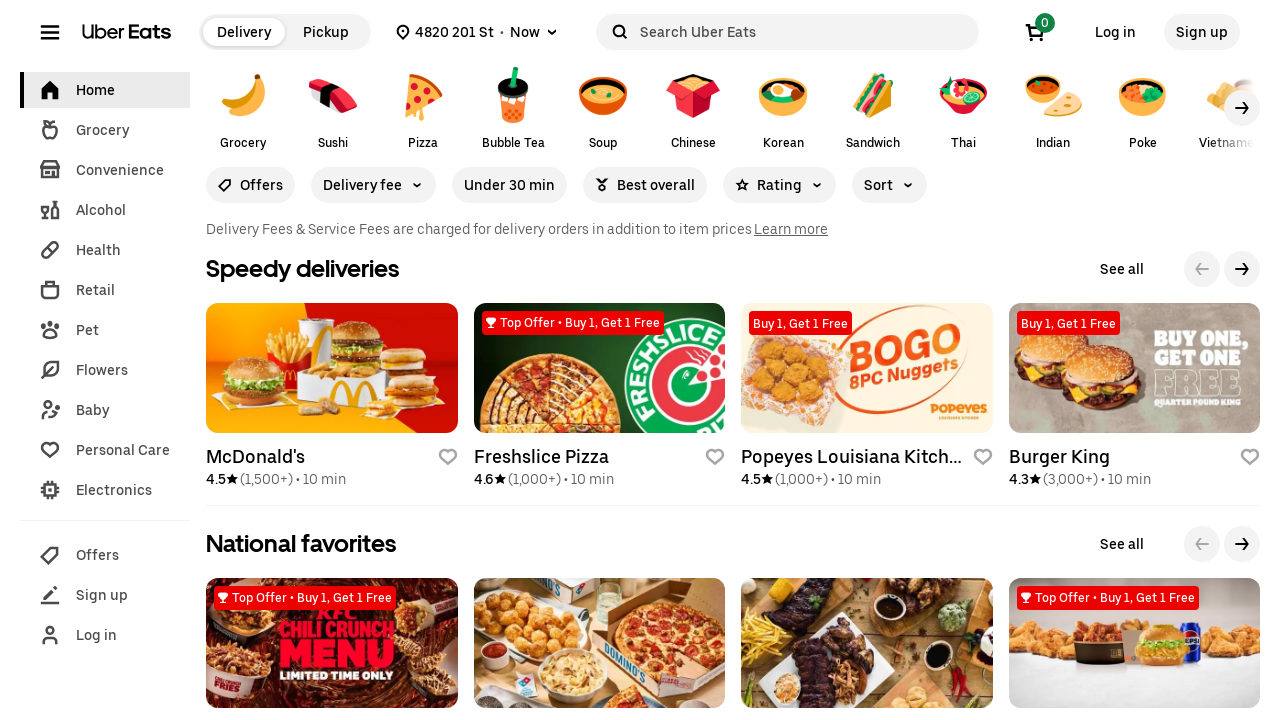